Navigates to Rahul Shetty Academy website and verifies the page loads by checking the title and URL are accessible.

Starting URL: https://rahulshettyacademy.com/

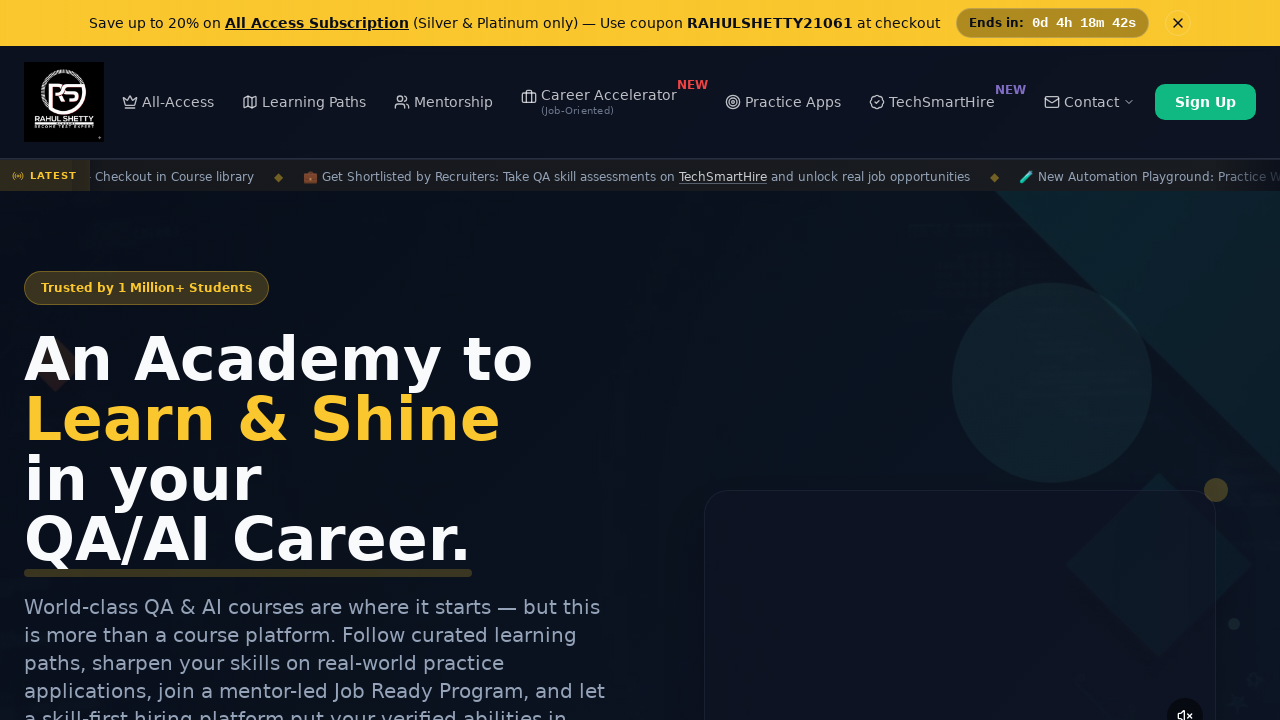

Waited for page to reach domcontentloaded state
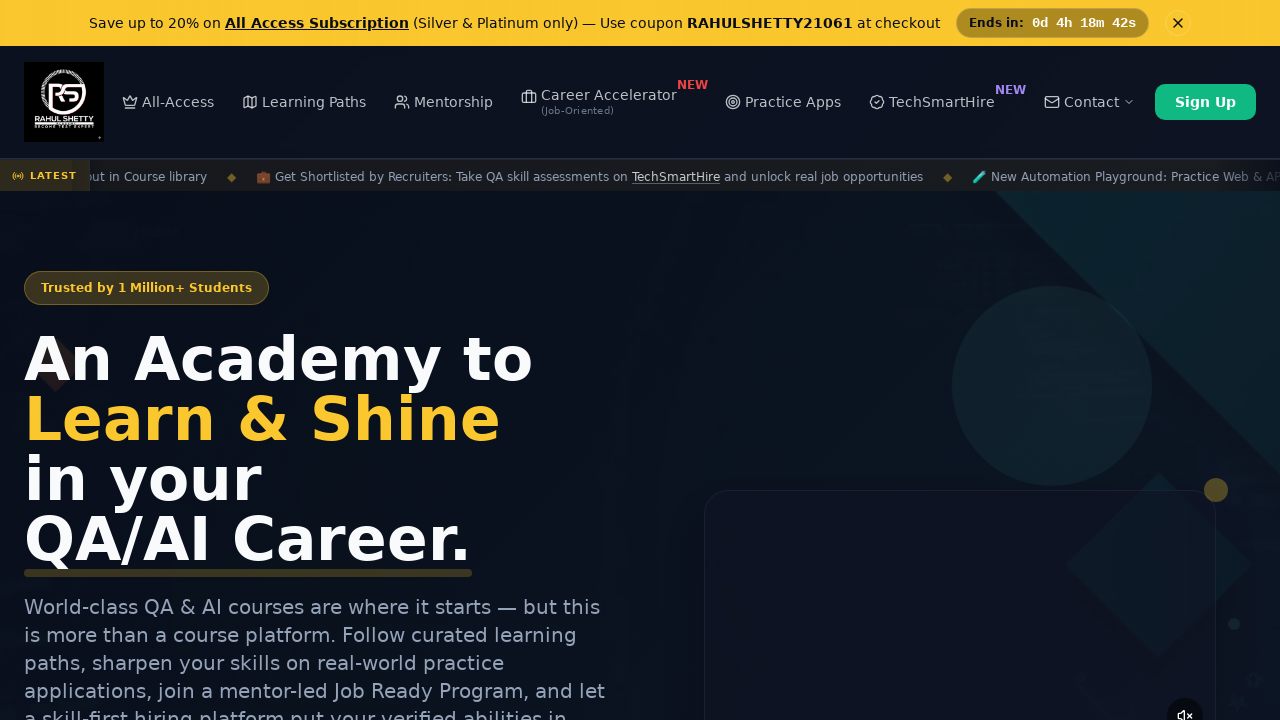

Retrieved page title: 'Rahul Shetty Academy | QA Automation, Playwright, AI Testing & Online Training'
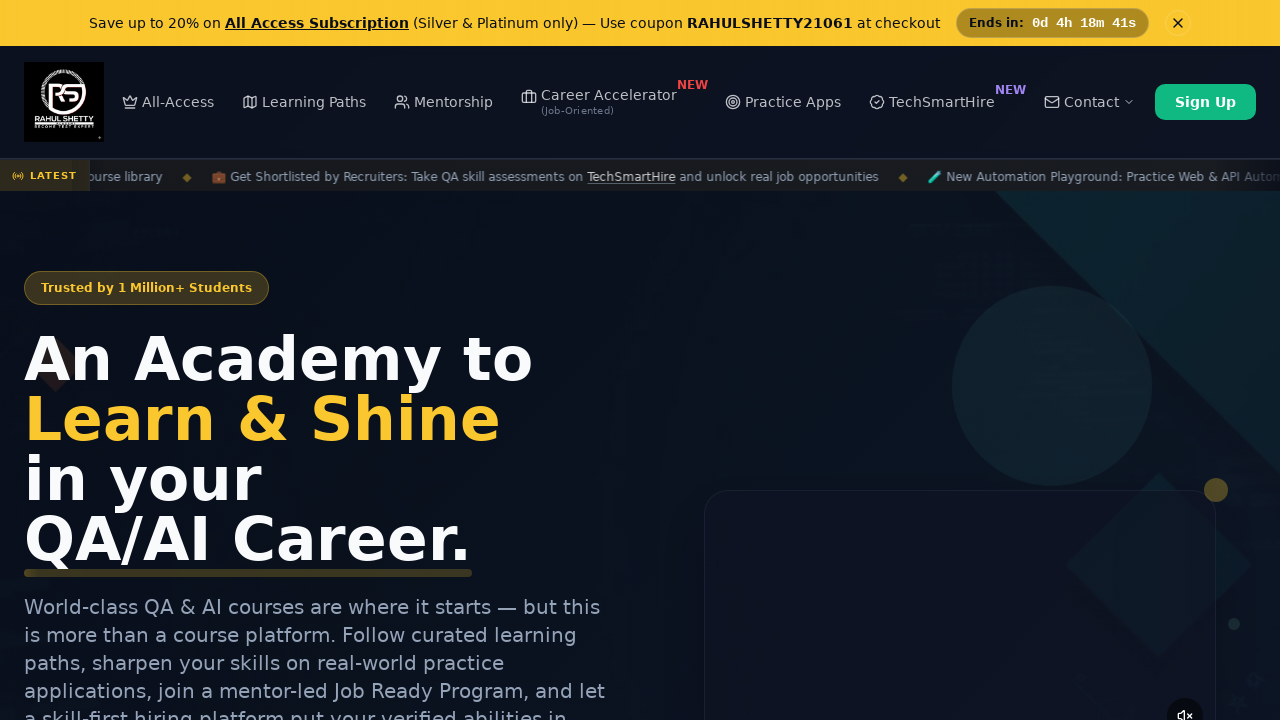

Retrieved current URL: 'https://rahulshettyacademy.com/'
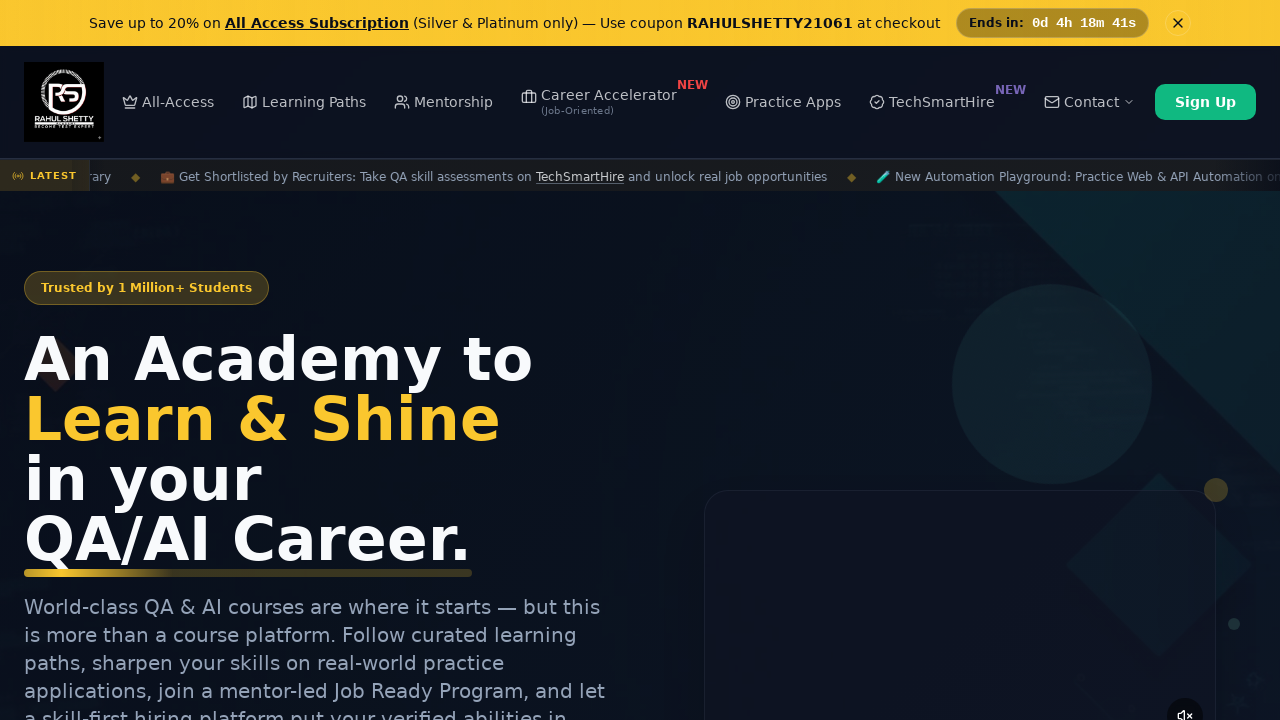

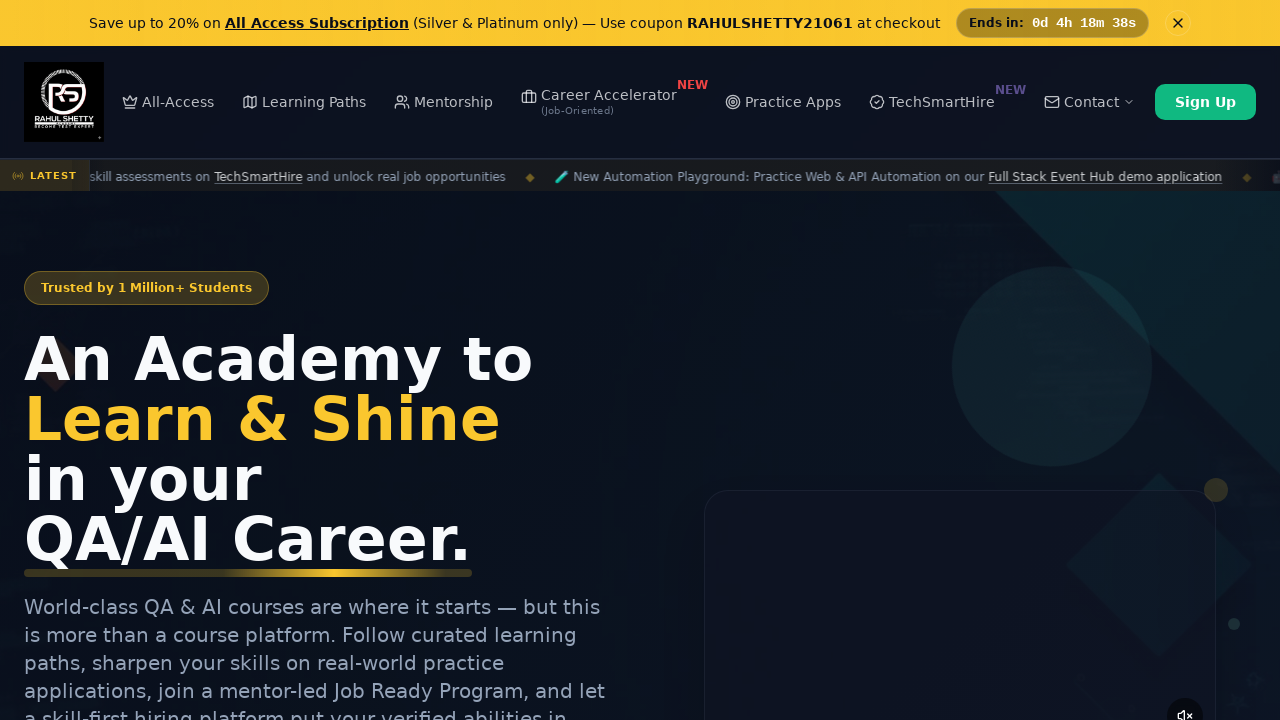